Solves a math problem by extracting a value from an element attribute, calculating the result, and submitting a form with checkbox selections

Starting URL: https://suninjuly.github.io/get_attribute.html

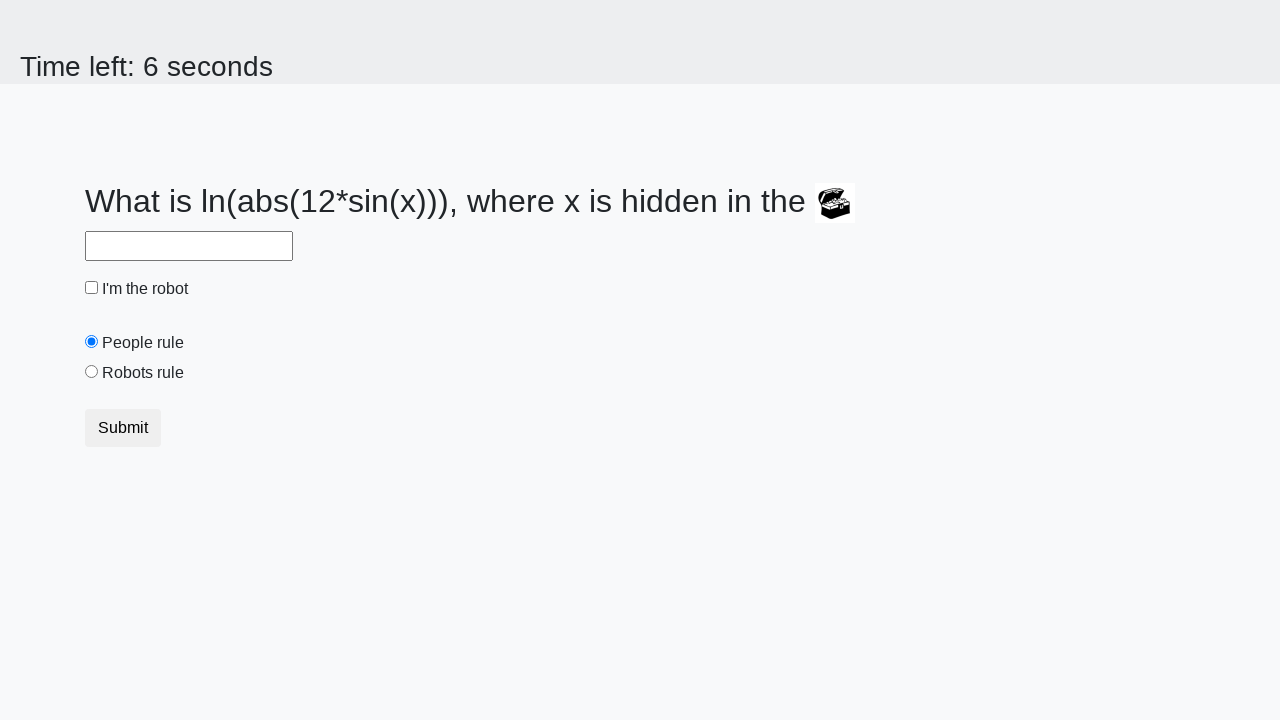

Extracted valuex attribute from treasure element
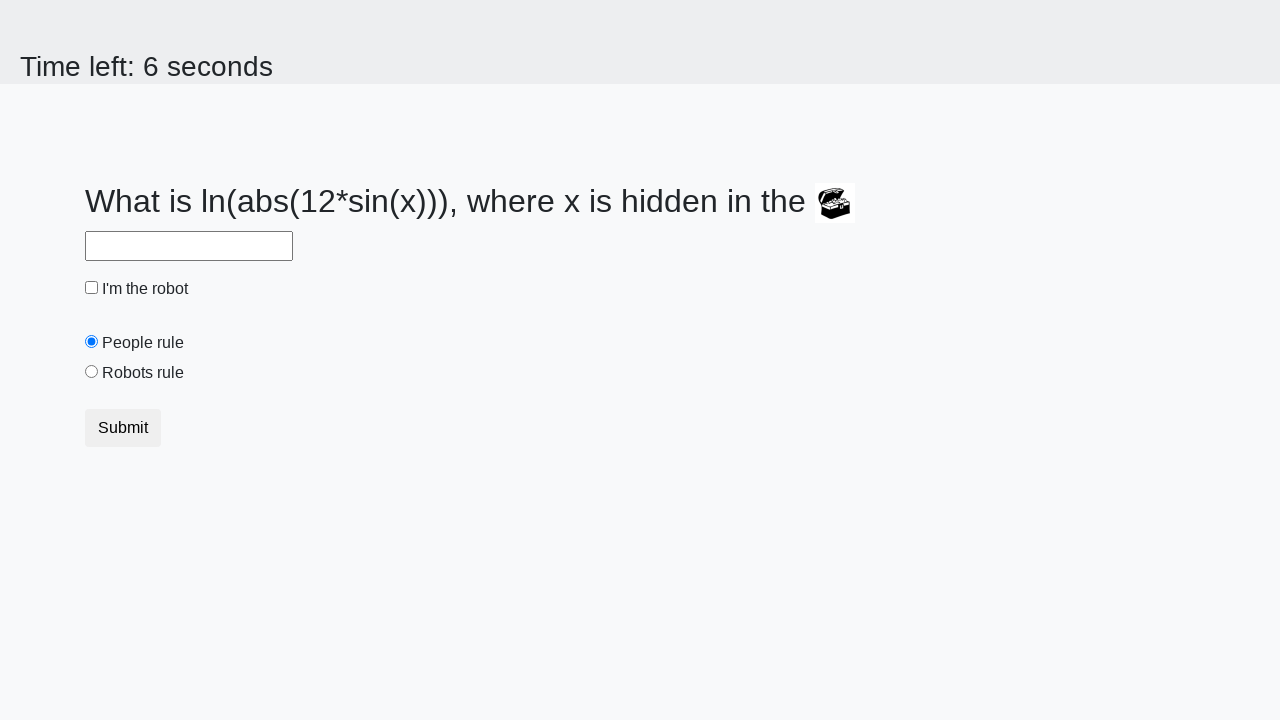

Calculated result using math formula: log(|12*sin(x)|)
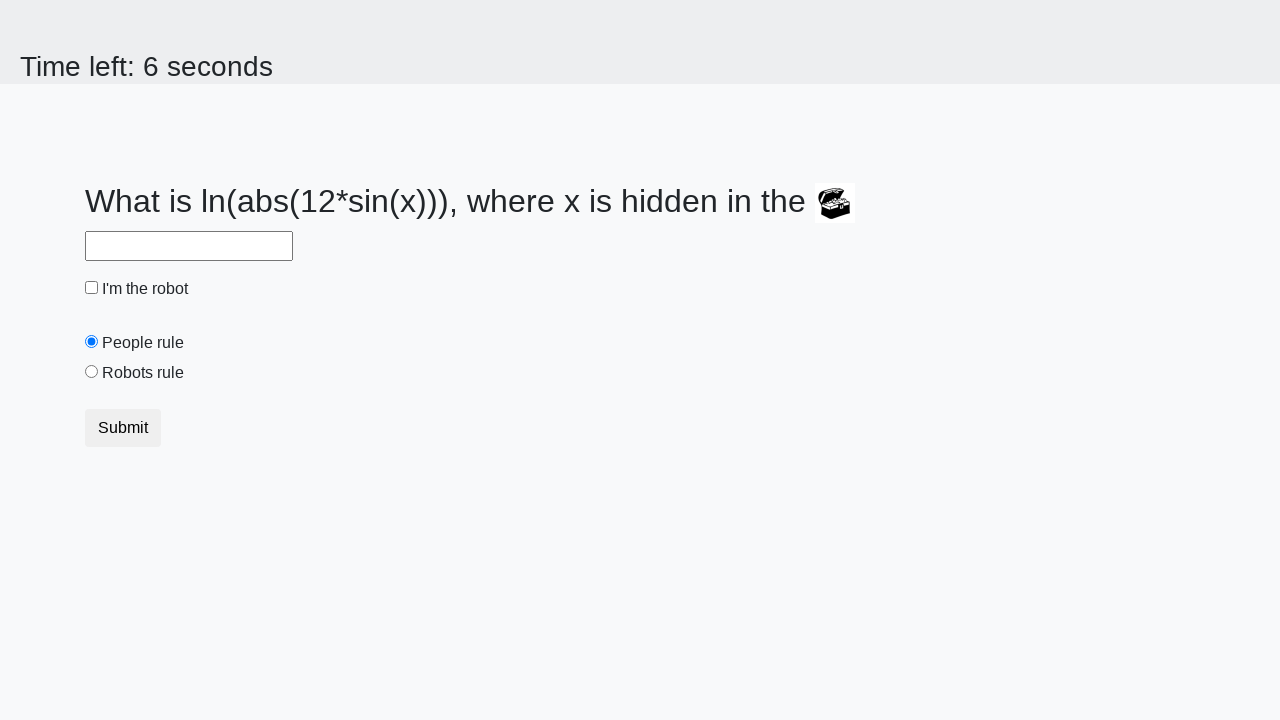

Filled answer field with calculated value on #answer
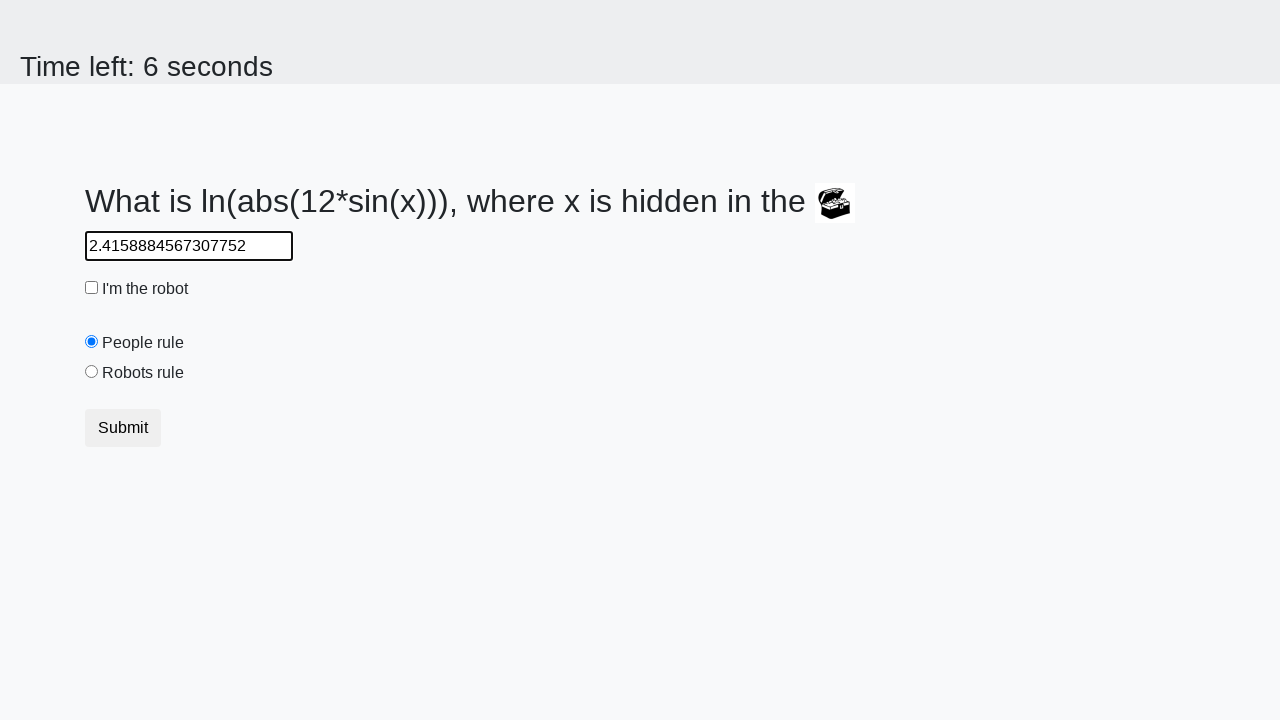

Clicked robot checkbox at (92, 288) on #robotCheckbox
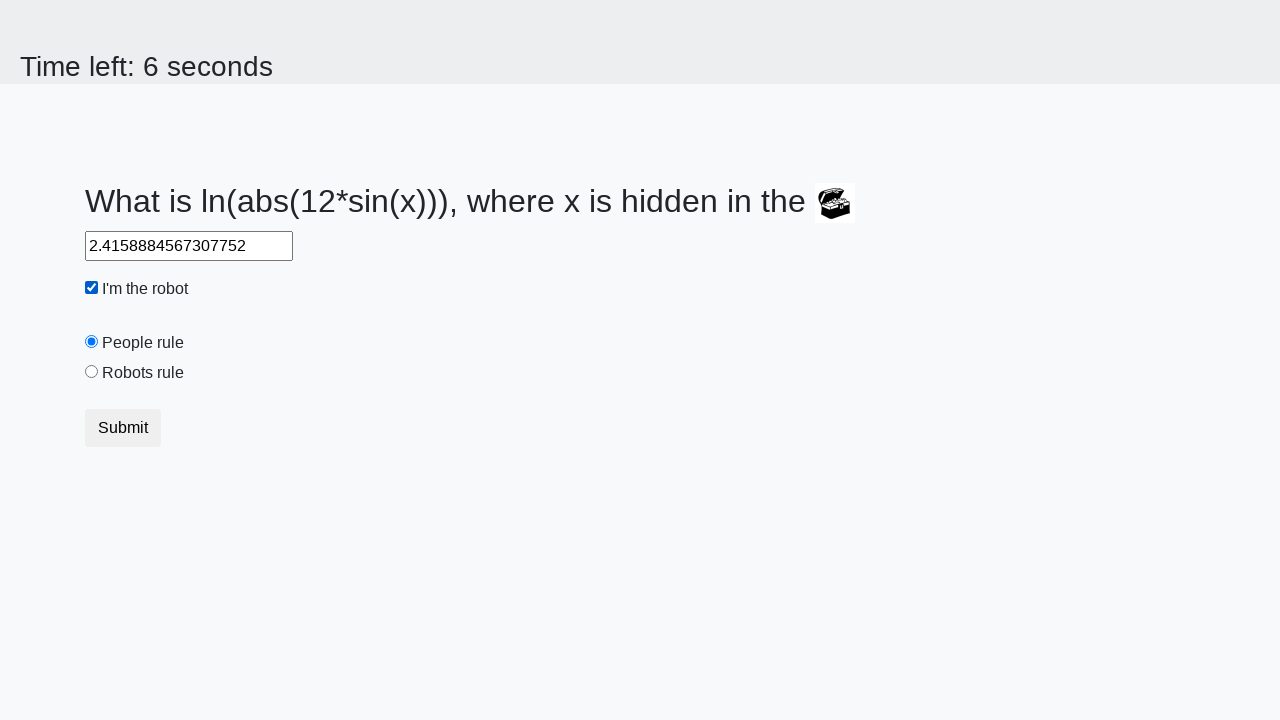

Clicked robots rule radio button at (92, 372) on #robotsRule
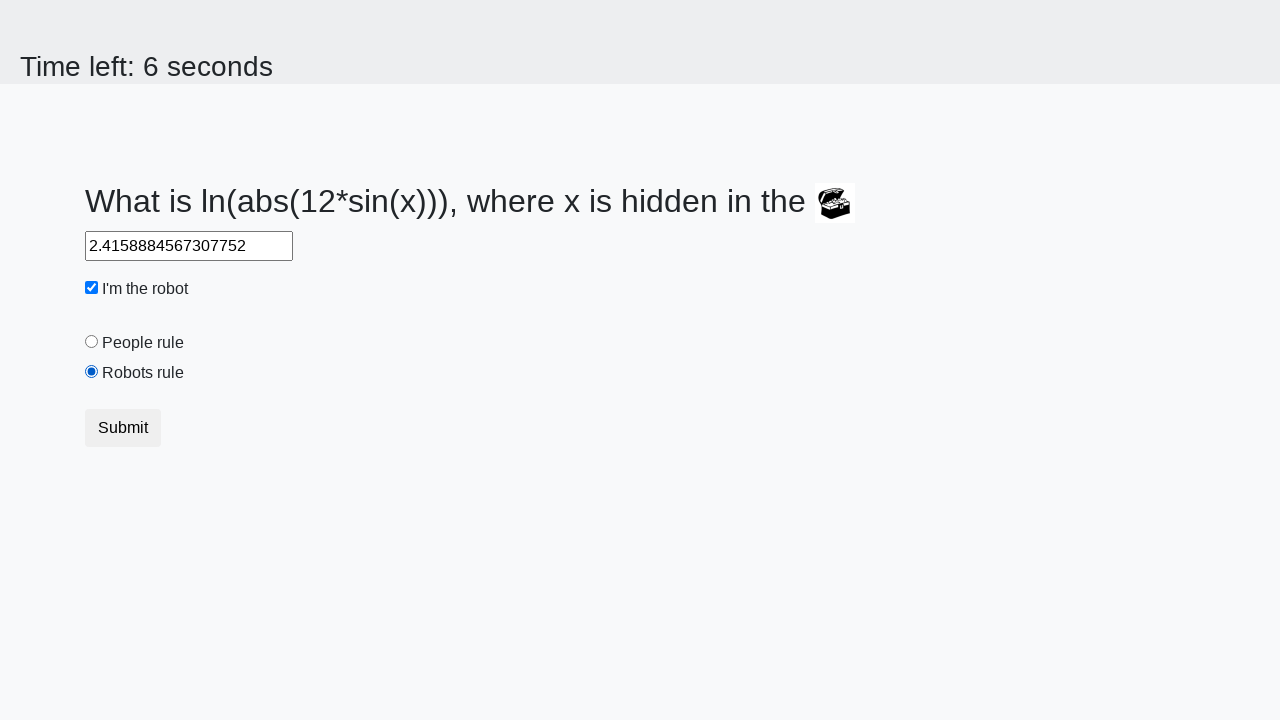

Clicked submit button to complete form at (123, 428) on button
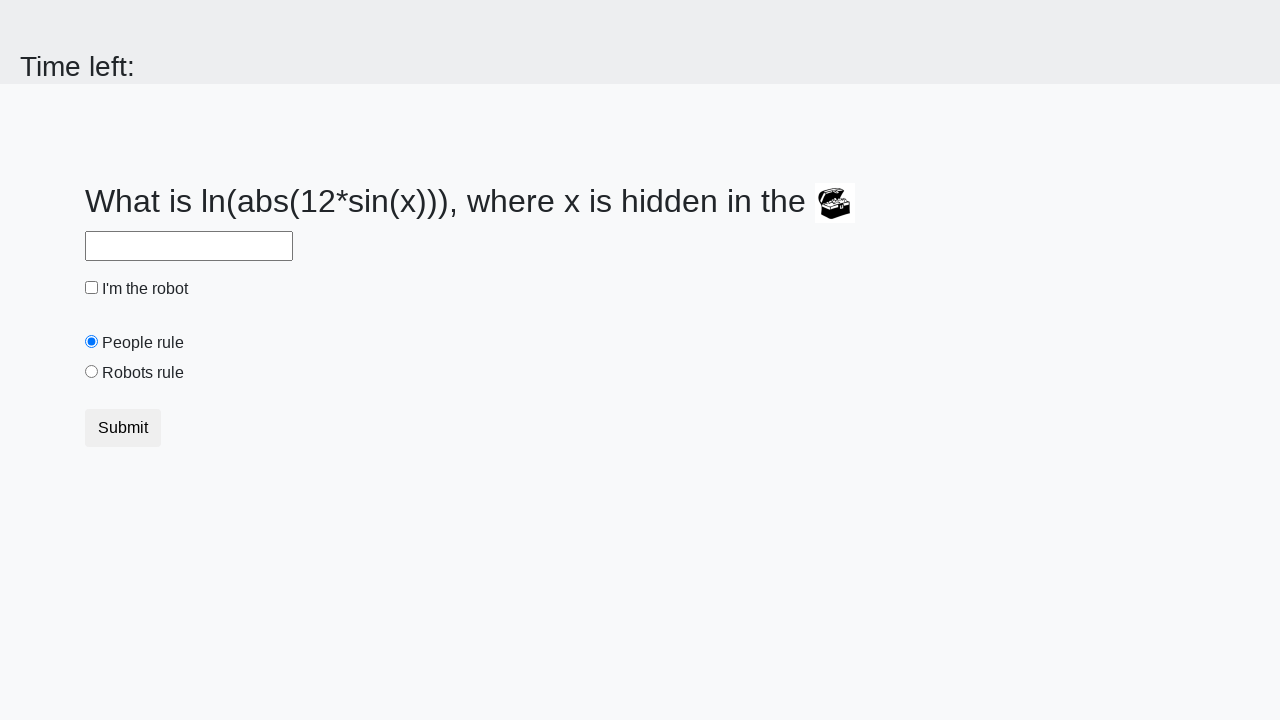

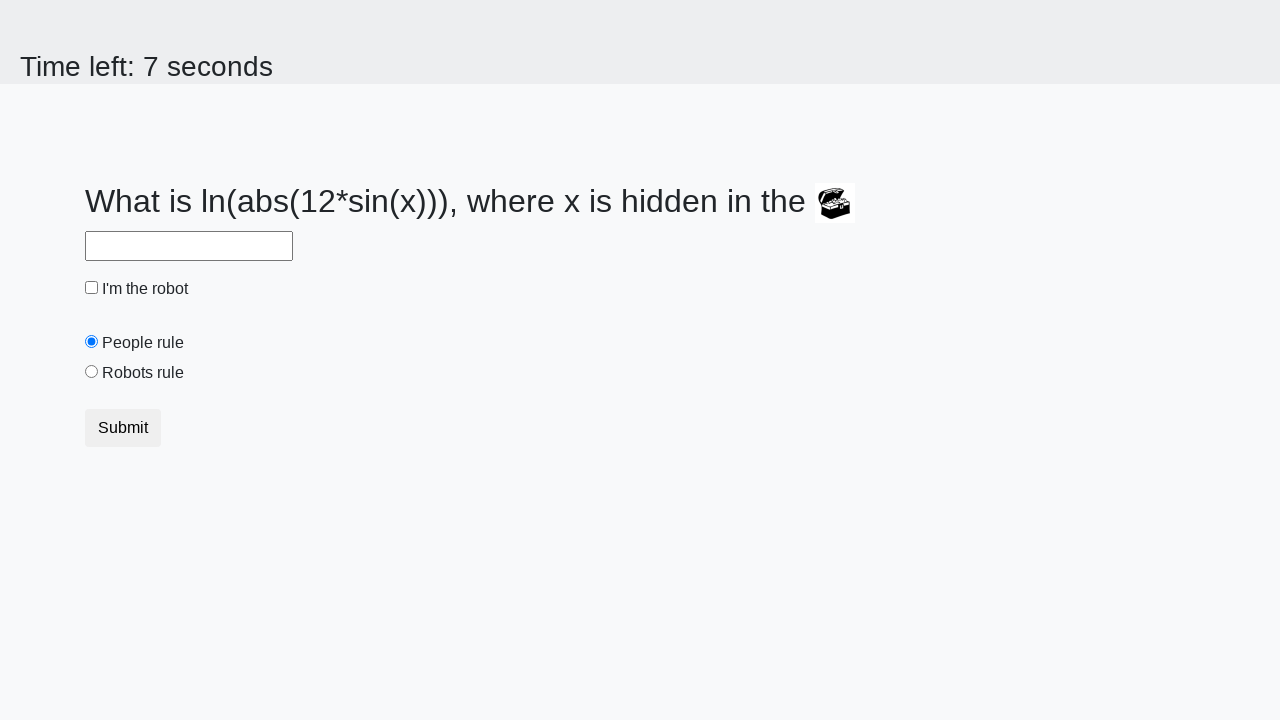